Verifies that the logo is displayed on the Tribes India homepage by checking for the logo image element

Starting URL: https://tribesindia.com/

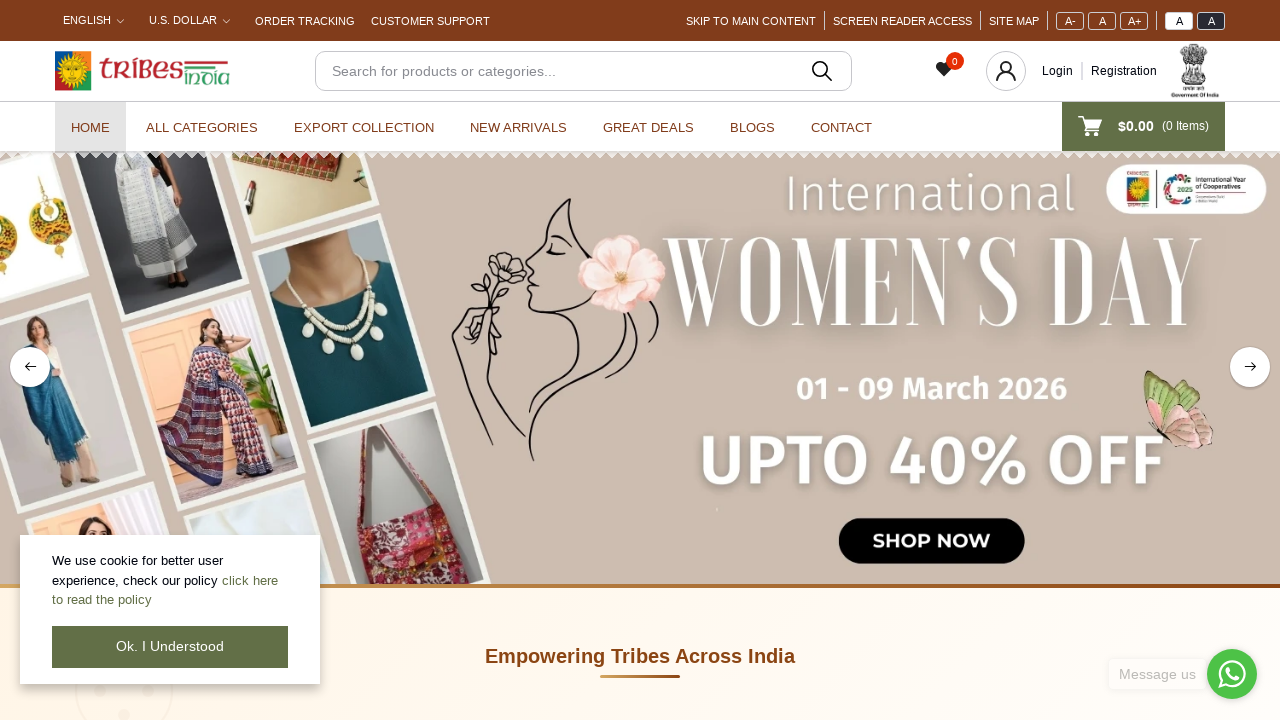

Navigated to Tribes India homepage
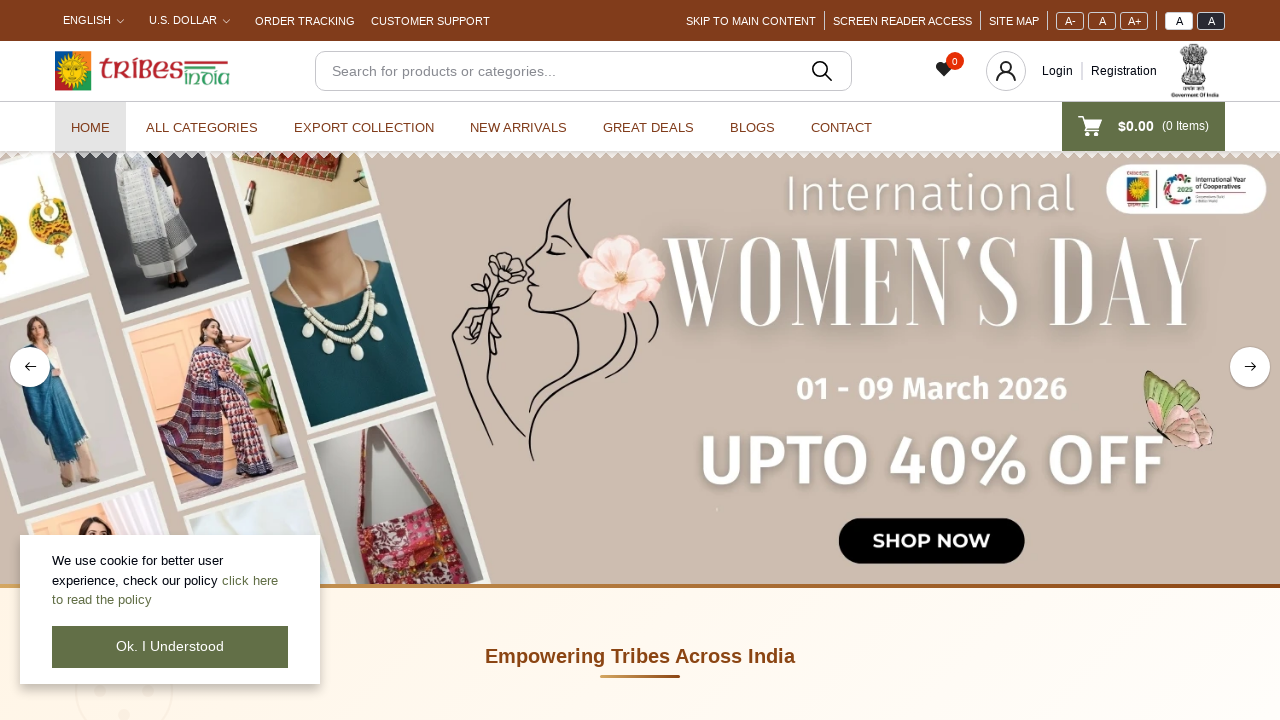

Located logo image element in header
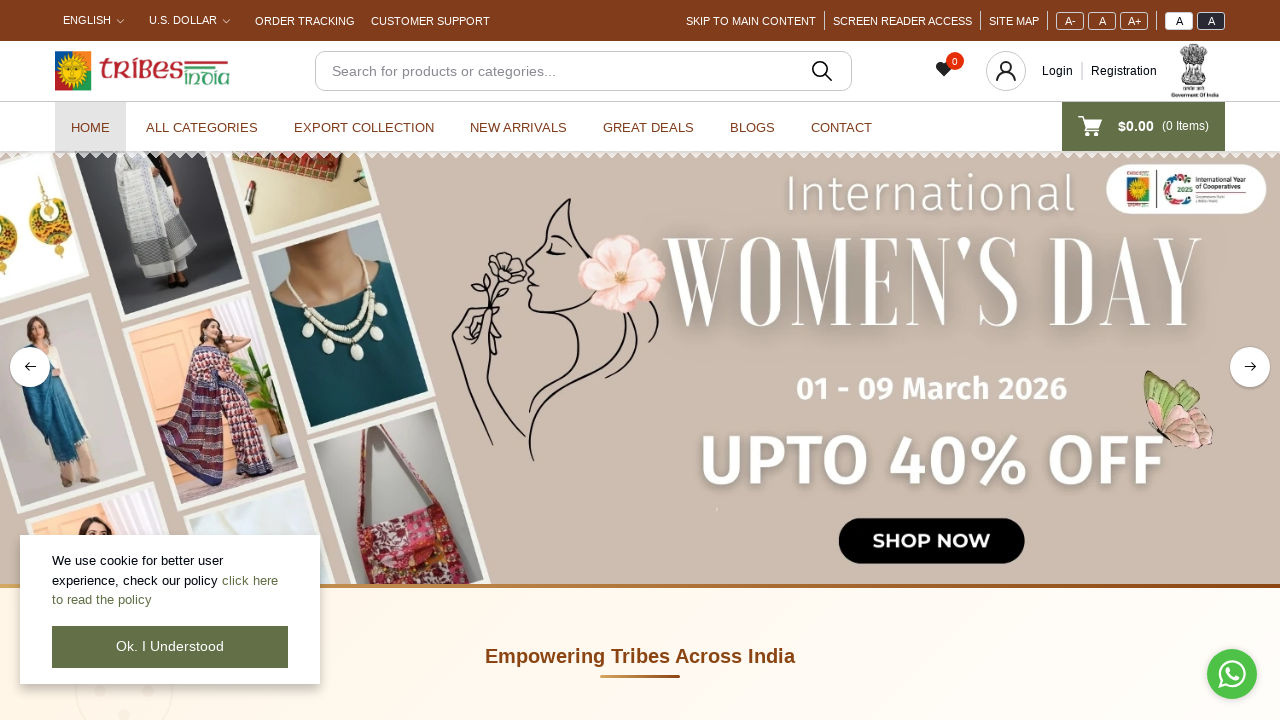

Waited for logo to become visible
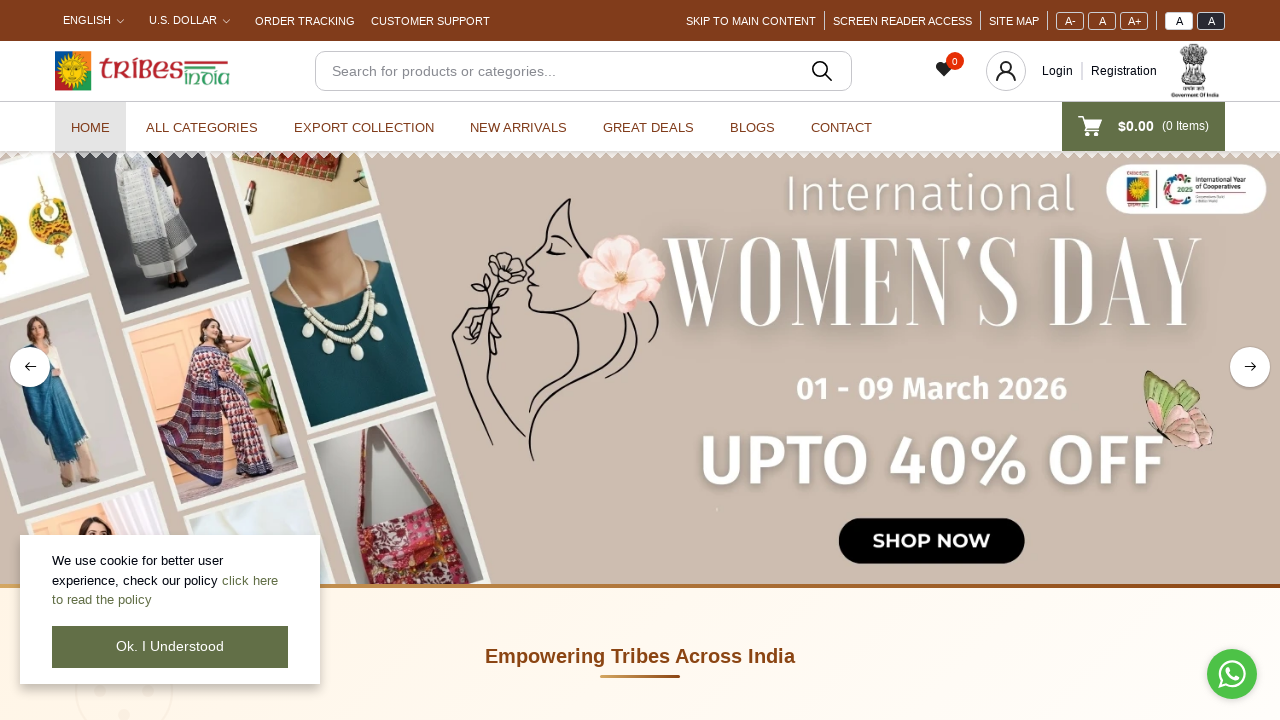

Verified that logo is displayed on the page
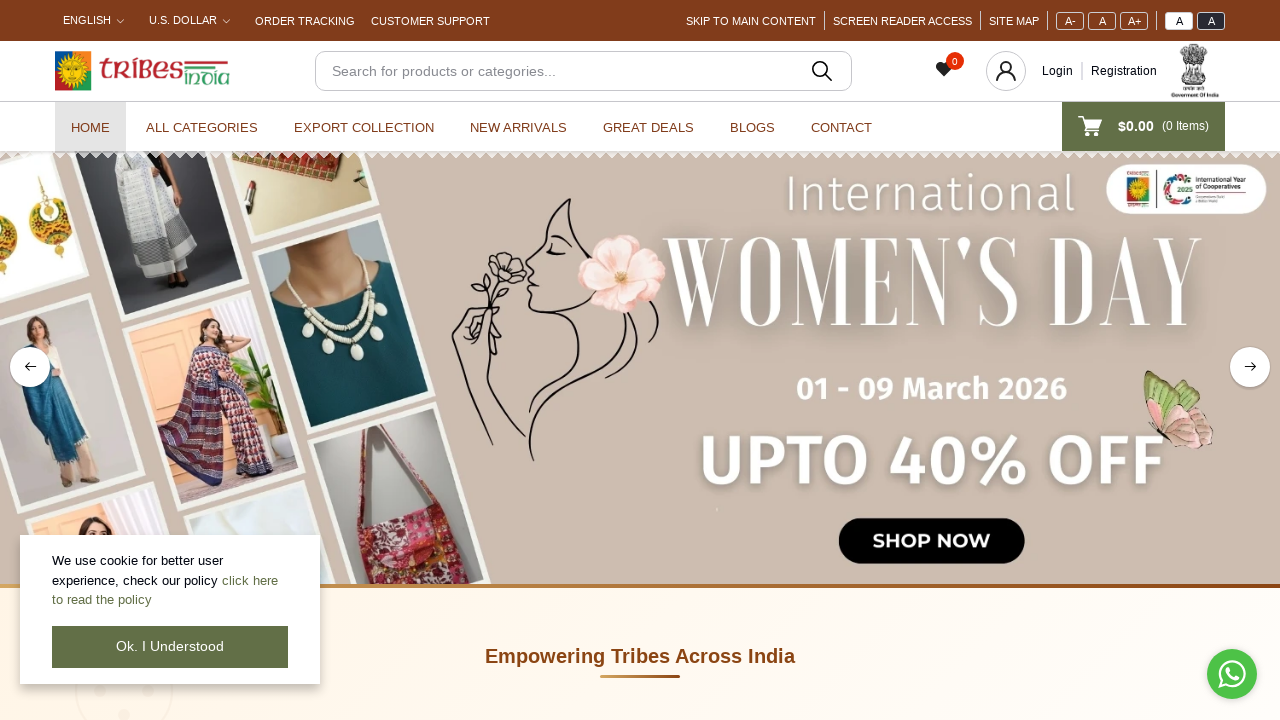

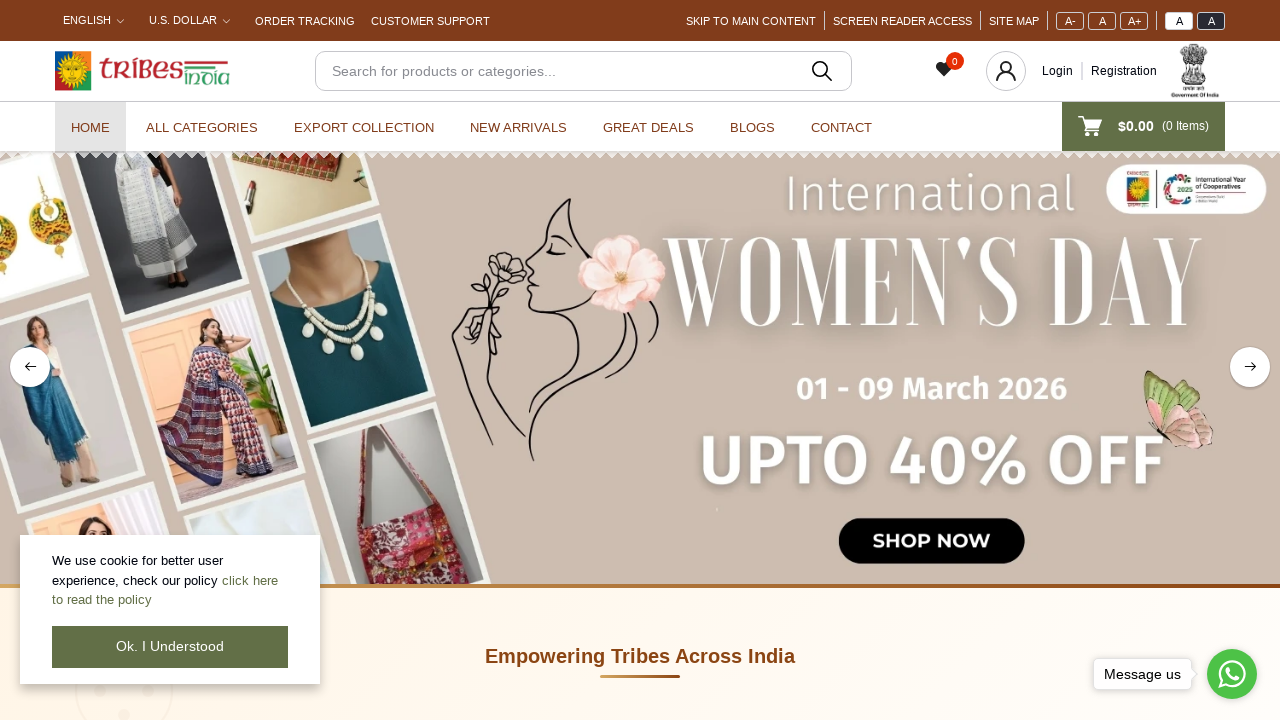